Tests the FAQ page by navigating to it and expanding/collapsing each FAQ question item to verify the accordion functionality

Starting URL: https://tikitop.io/

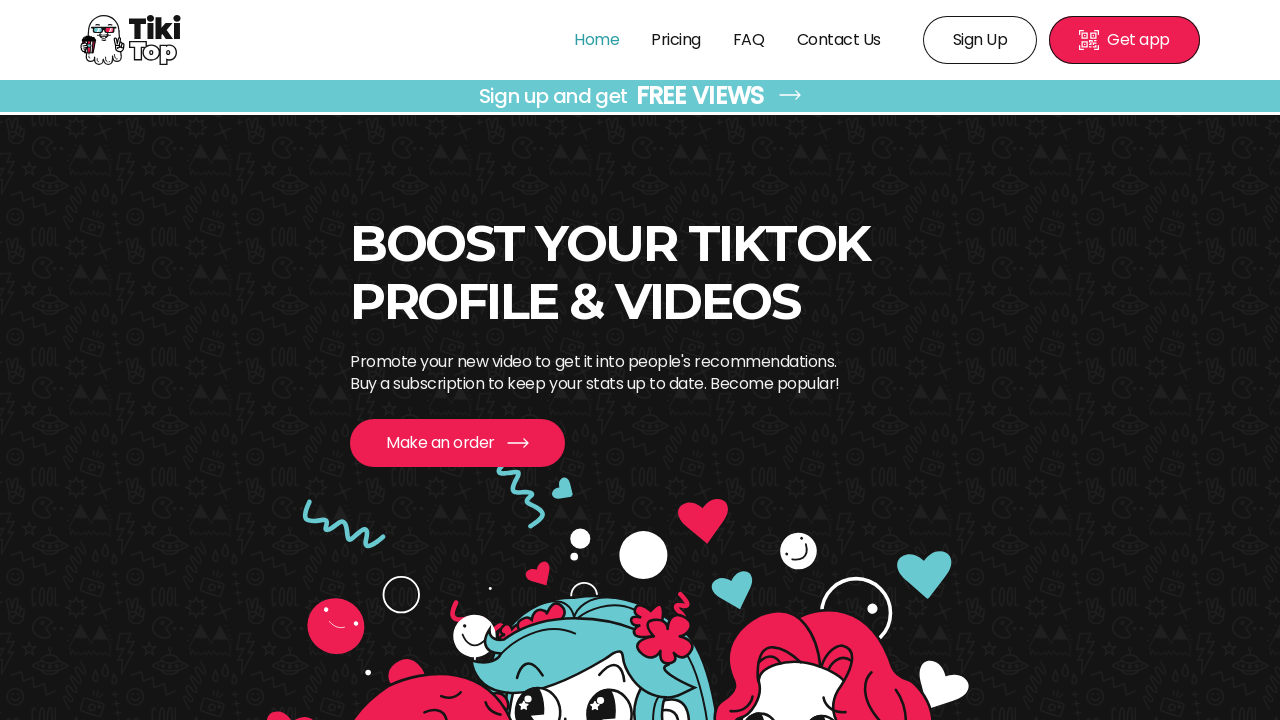

Clicked FAQ tab in navigation at (749, 40) on text=FAQ
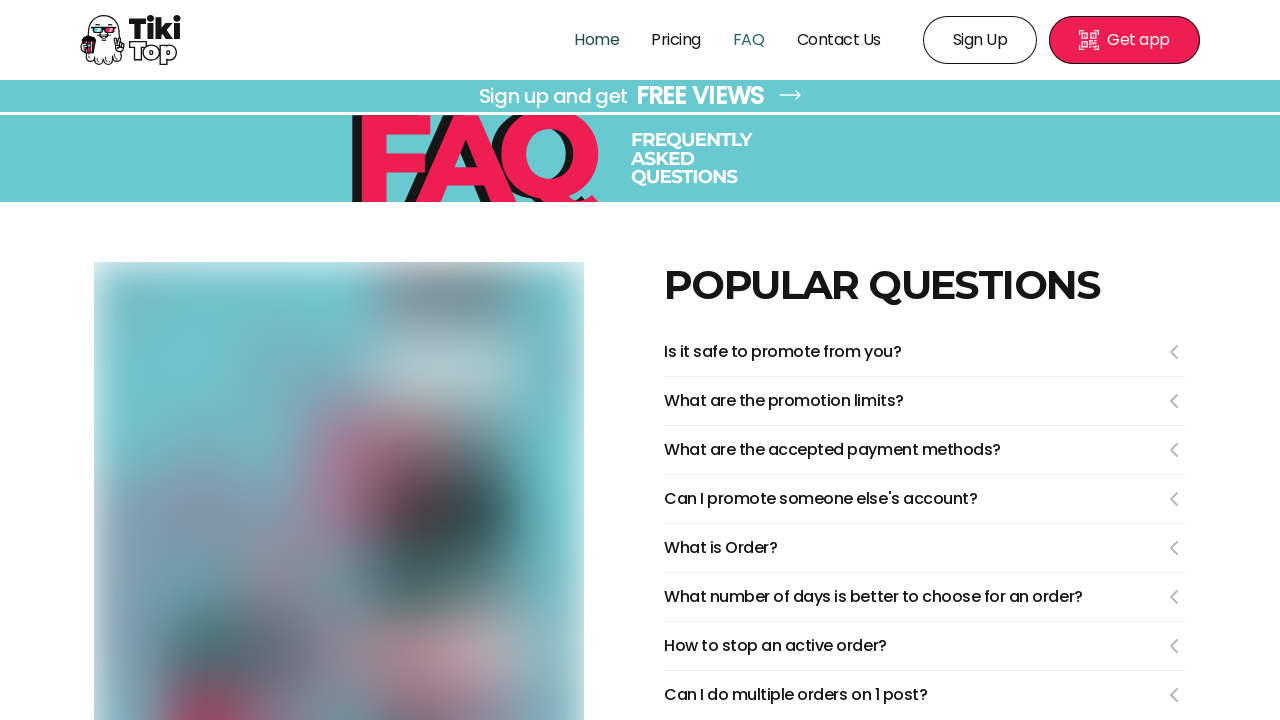

FAQ page loaded with question items visible
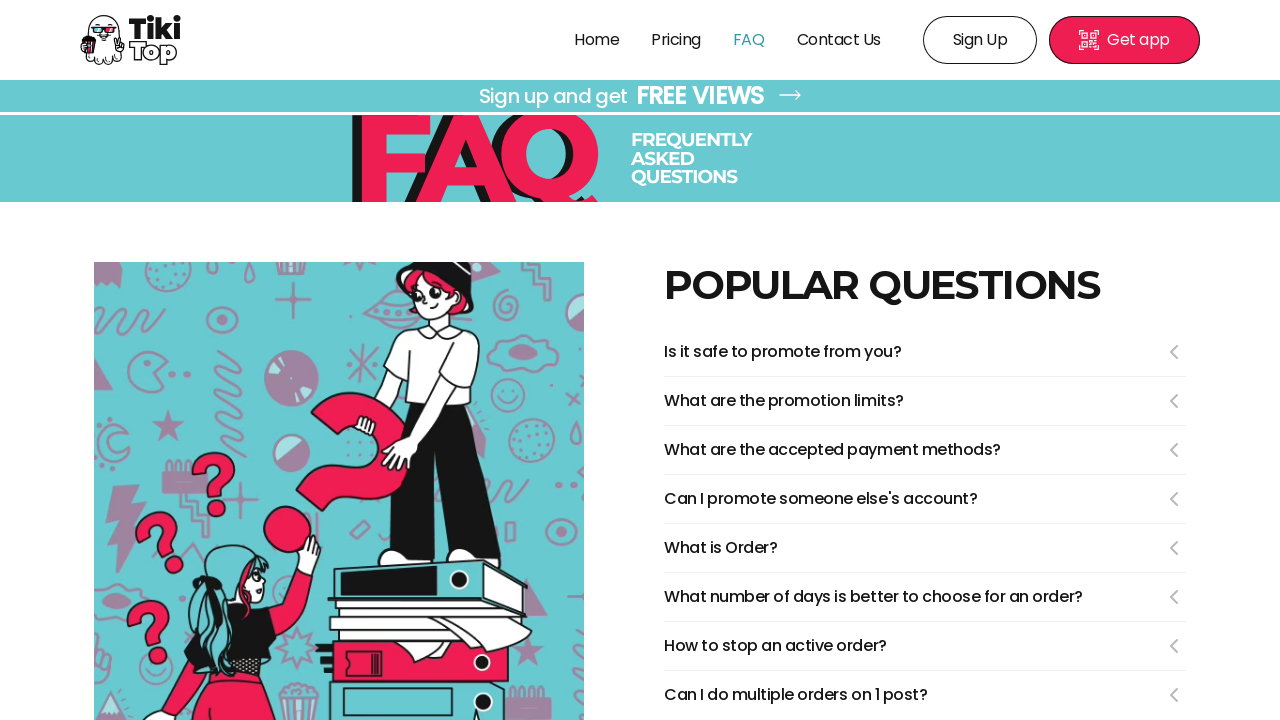

Expanded FAQ question 1 at (925, 358) on li.FaqInfoItem_item__awC4B >> nth=0
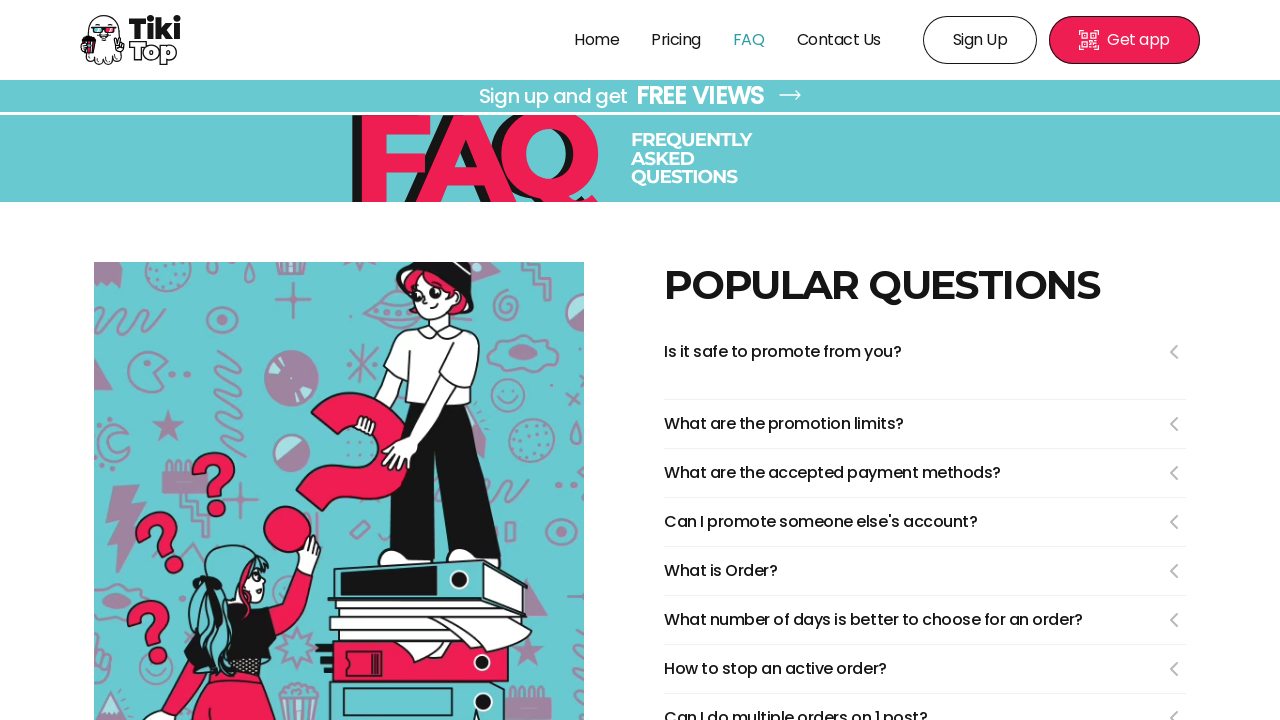

Collapsed FAQ question 1 at (925, 352) on summary.FaqInfoItem_faqSummary__eKNYE >> nth=0
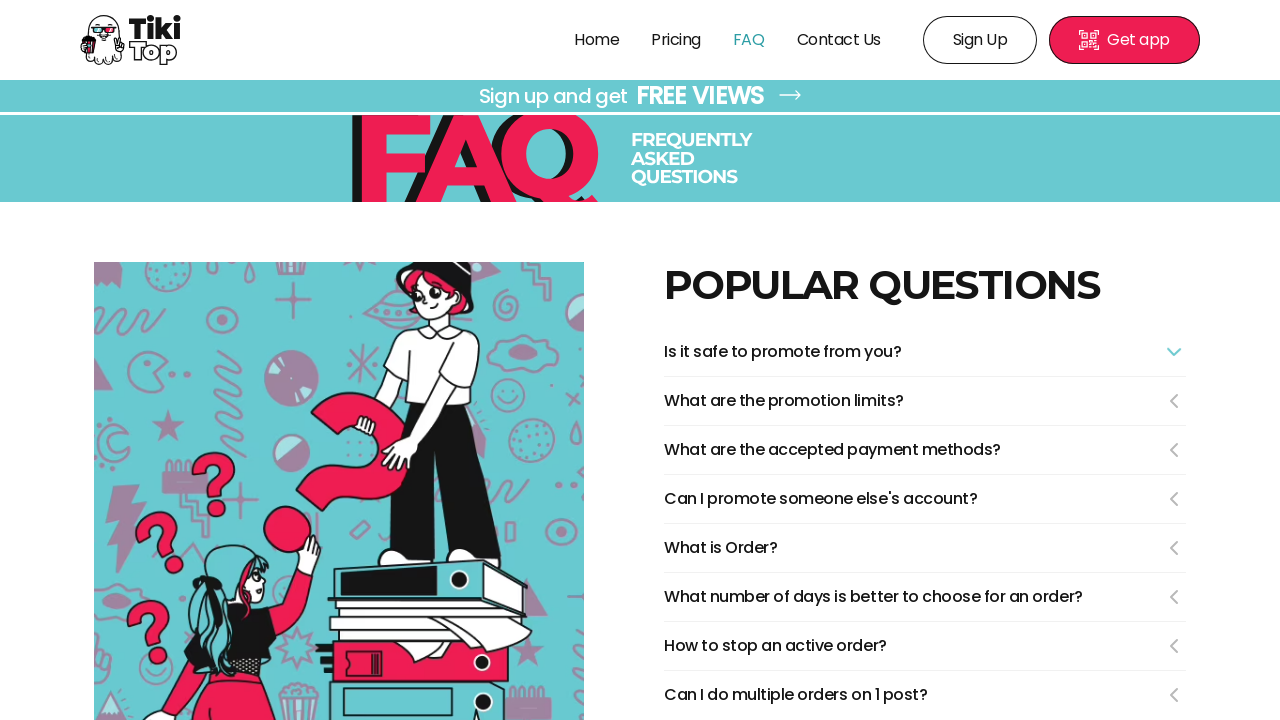

Expanded FAQ question 2 at (925, 408) on li.FaqInfoItem_item__awC4B >> nth=1
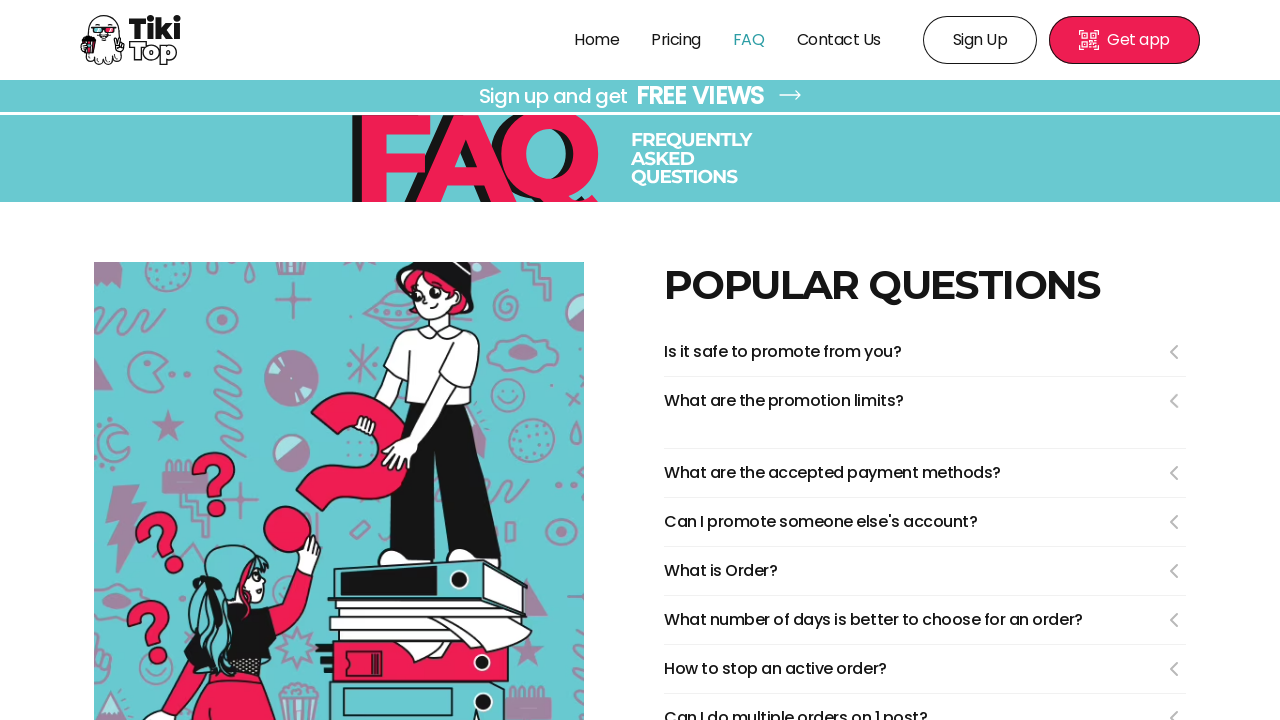

Collapsed FAQ question 2 at (925, 401) on li.FaqInfoItem_item__awC4B >> nth=1 >> summary.FaqInfoItem_faqSummary__eKNYE
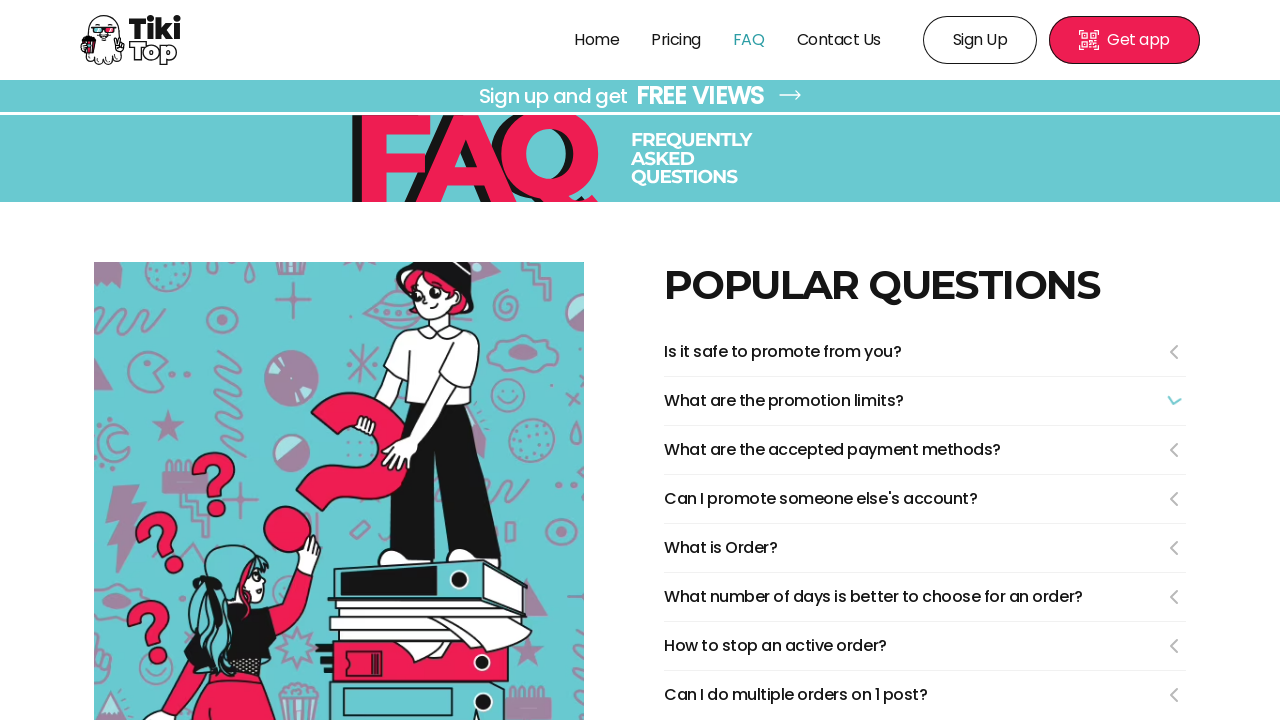

Expanded FAQ question 3 at (925, 456) on li.FaqInfoItem_item__awC4B >> nth=2
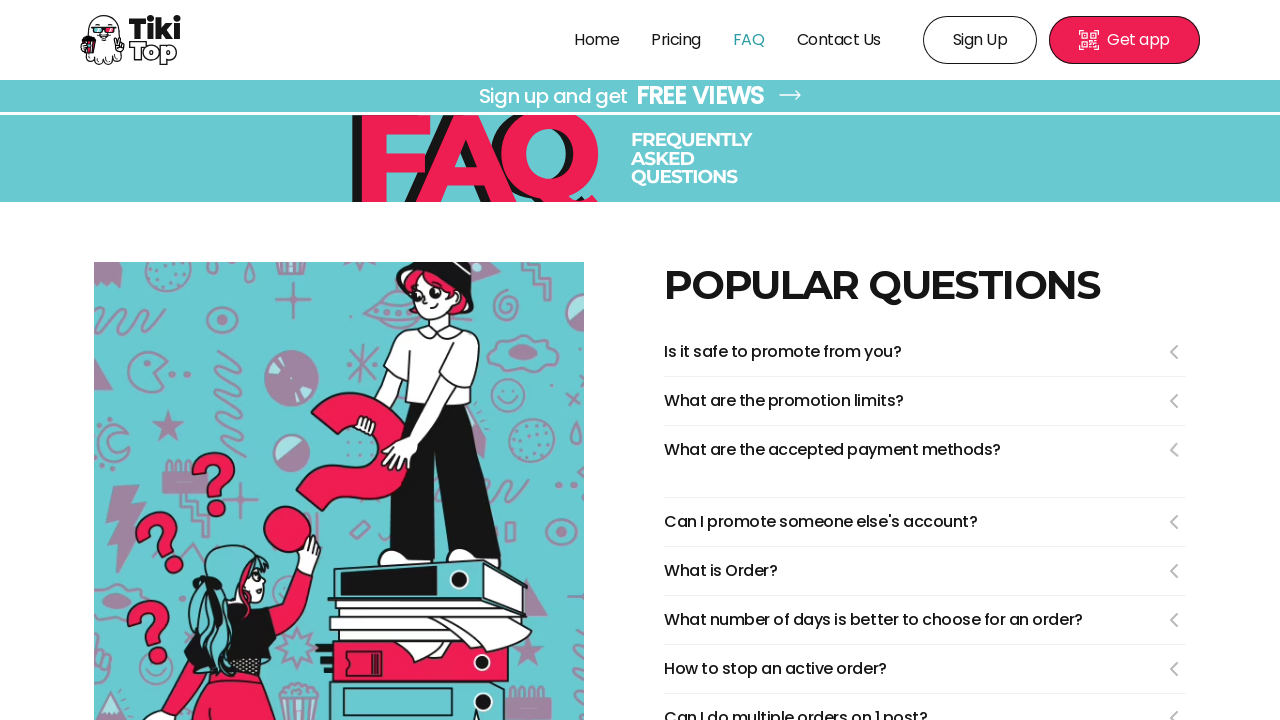

Collapsed FAQ question 3 at (925, 450) on li.FaqInfoItem_item__awC4B >> nth=2 >> summary.FaqInfoItem_faqSummary__eKNYE
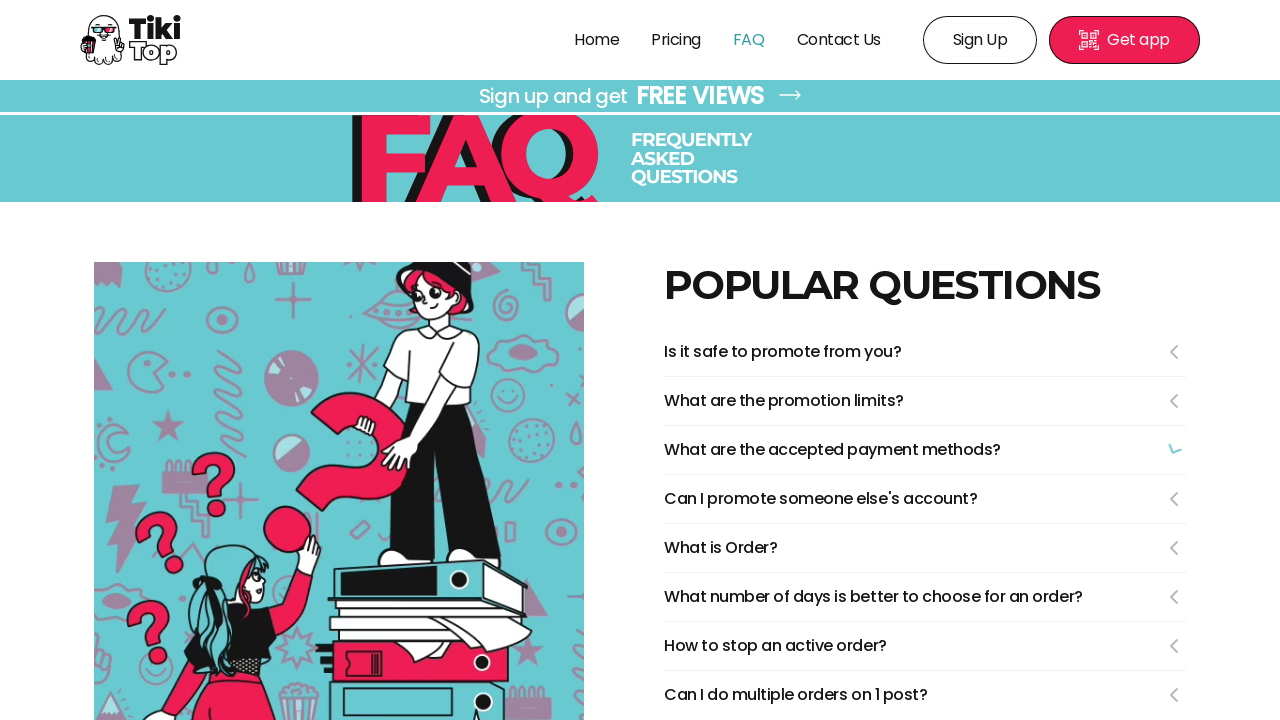

Expanded FAQ question 4 at (925, 506) on li.FaqInfoItem_item__awC4B >> nth=3
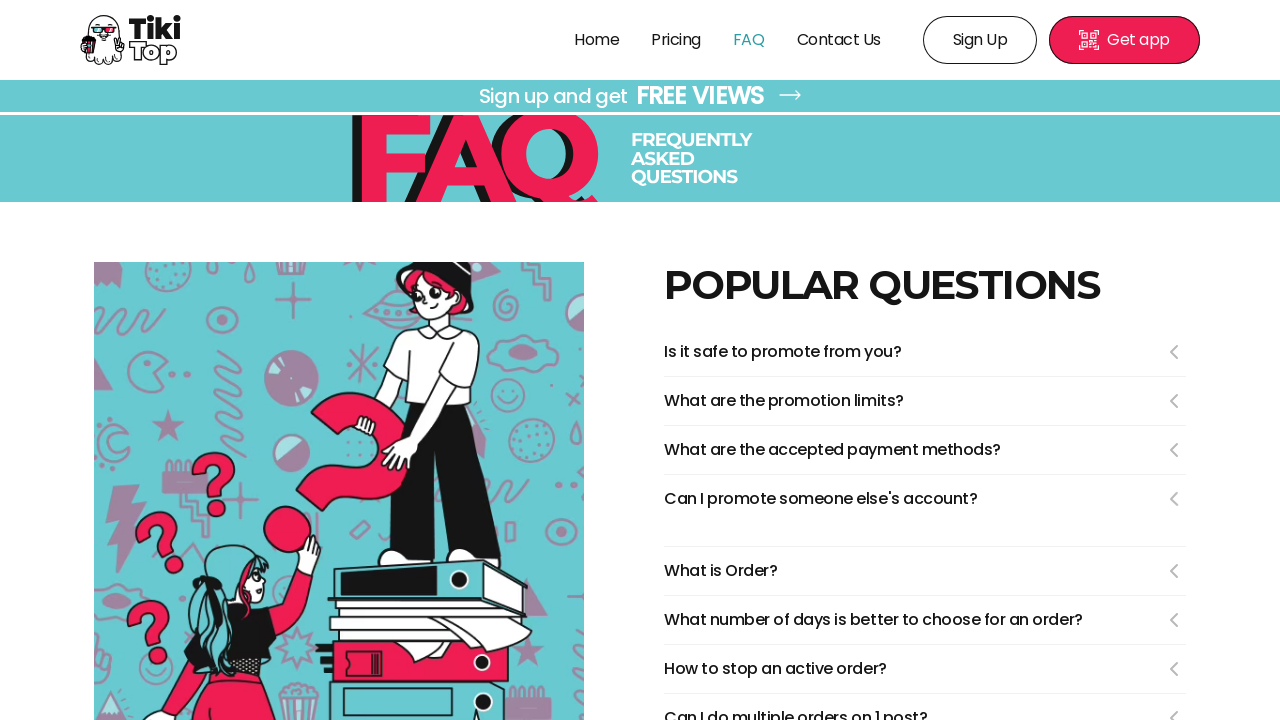

Collapsed FAQ question 4 at (925, 499) on li.FaqInfoItem_item__awC4B >> nth=3 >> summary.FaqInfoItem_faqSummary__eKNYE
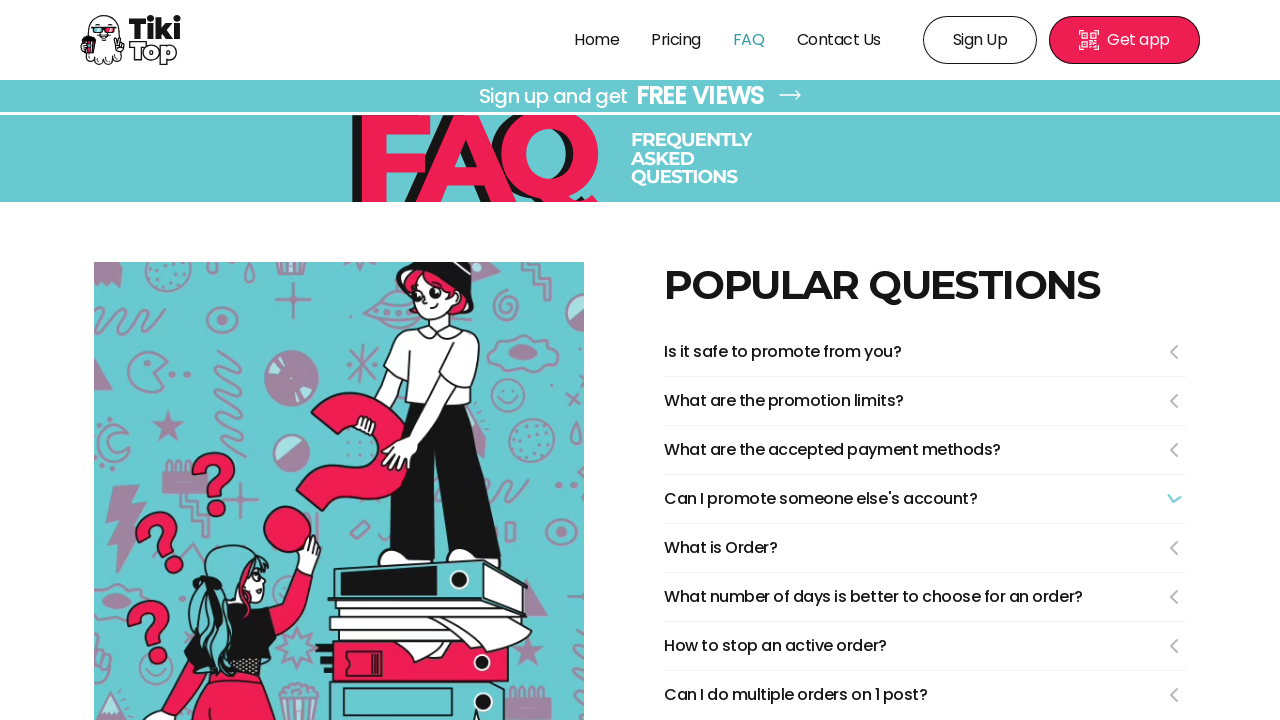

Expanded FAQ question 5 at (925, 554) on li.FaqInfoItem_item__awC4B >> nth=4
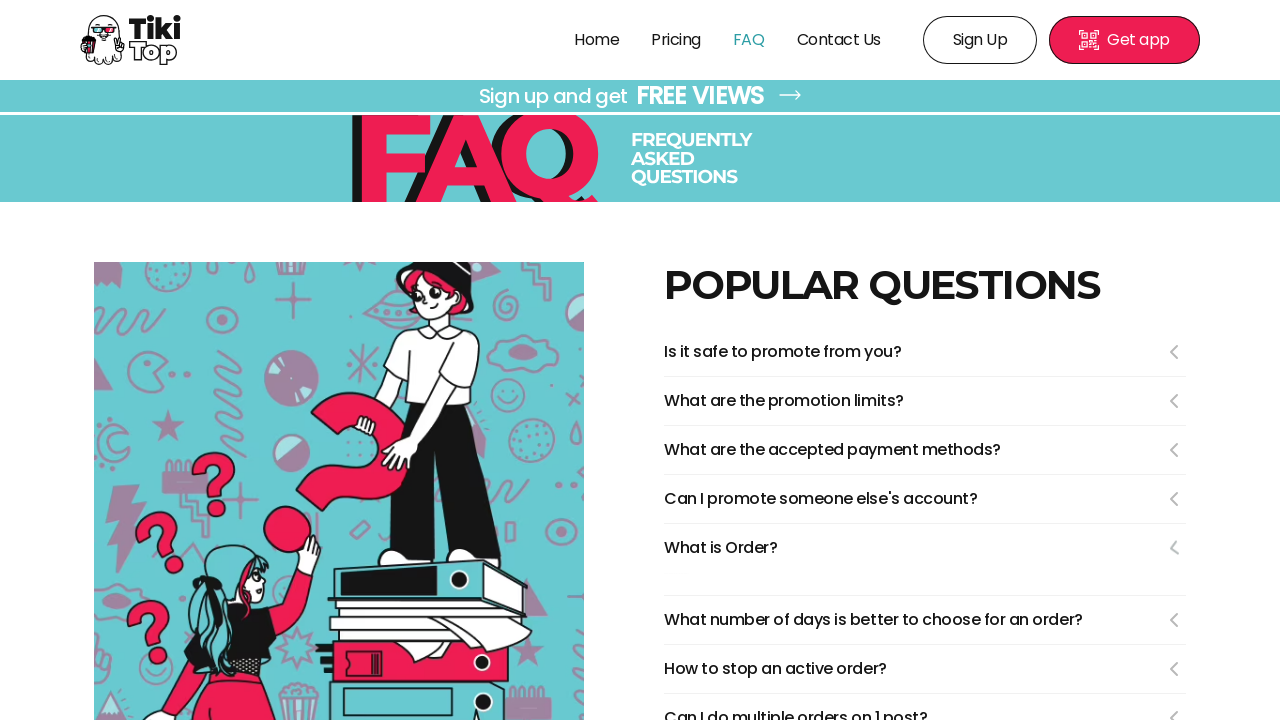

Collapsed FAQ question 5 at (925, 548) on li.FaqInfoItem_item__awC4B >> nth=4 >> summary.FaqInfoItem_faqSummary__eKNYE
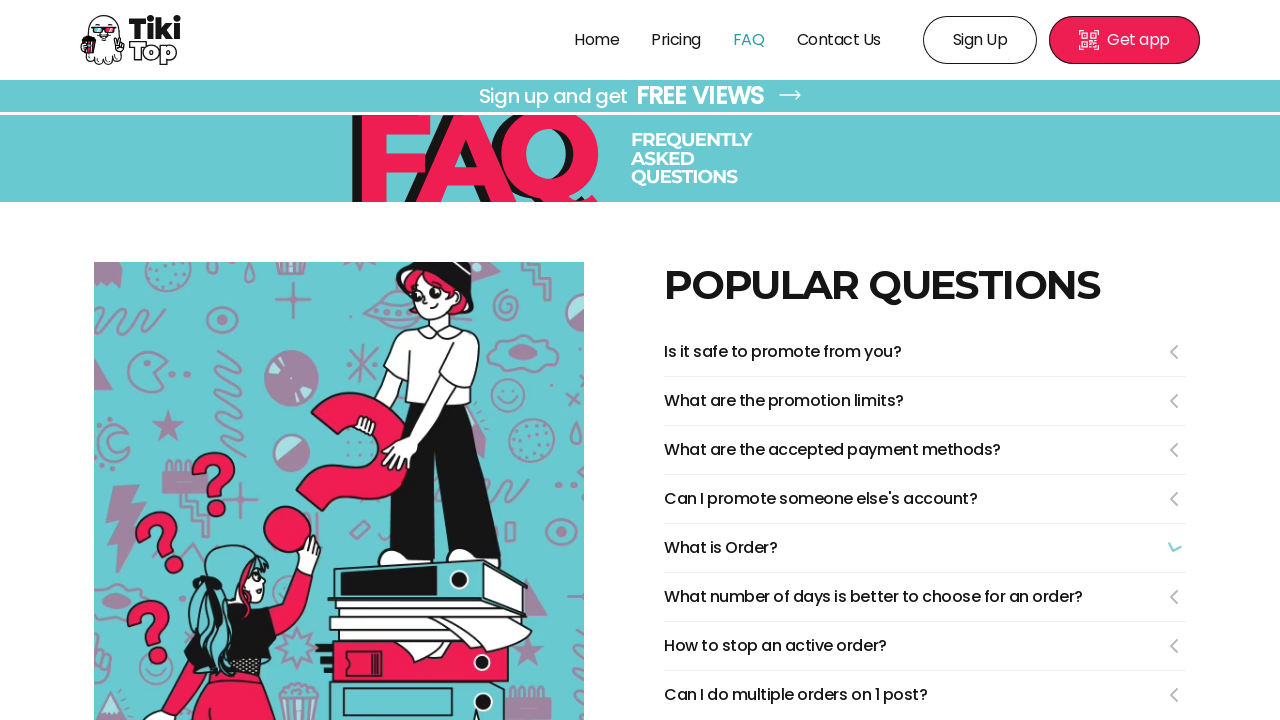

Expanded FAQ question 6 at (925, 604) on li.FaqInfoItem_item__awC4B >> nth=5
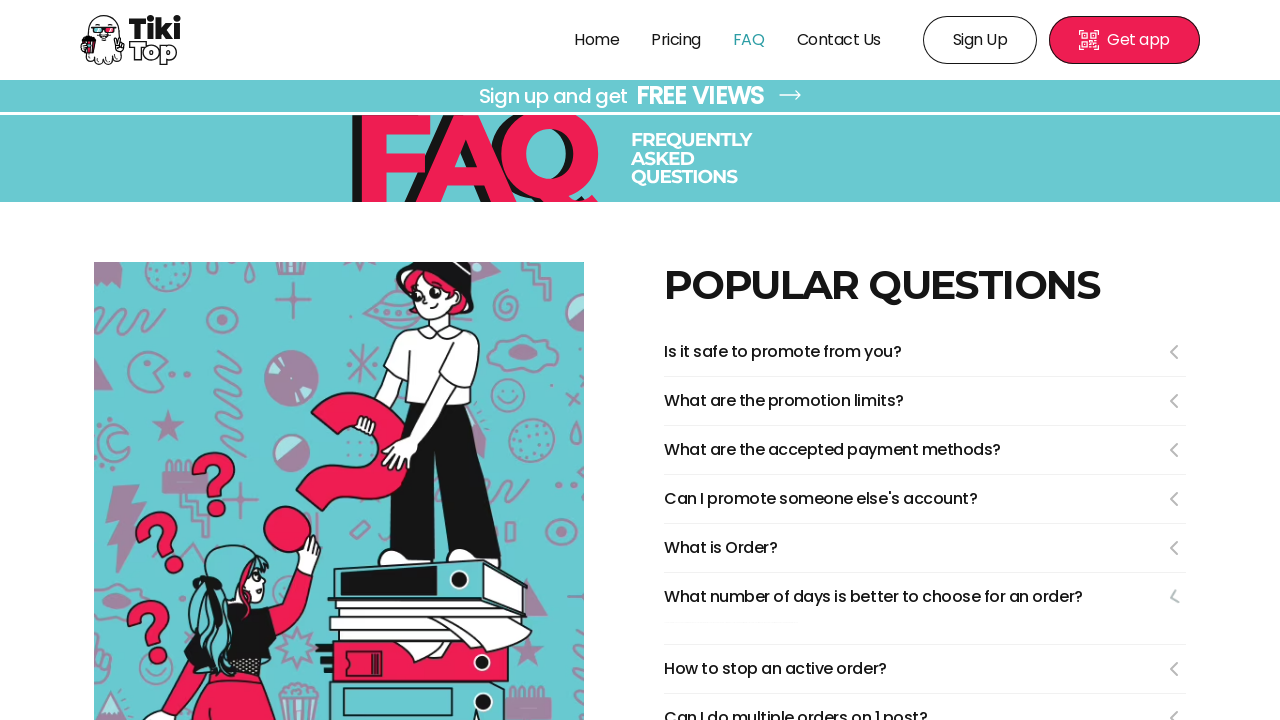

Collapsed FAQ question 6 at (925, 597) on li.FaqInfoItem_item__awC4B >> nth=5 >> summary.FaqInfoItem_faqSummary__eKNYE
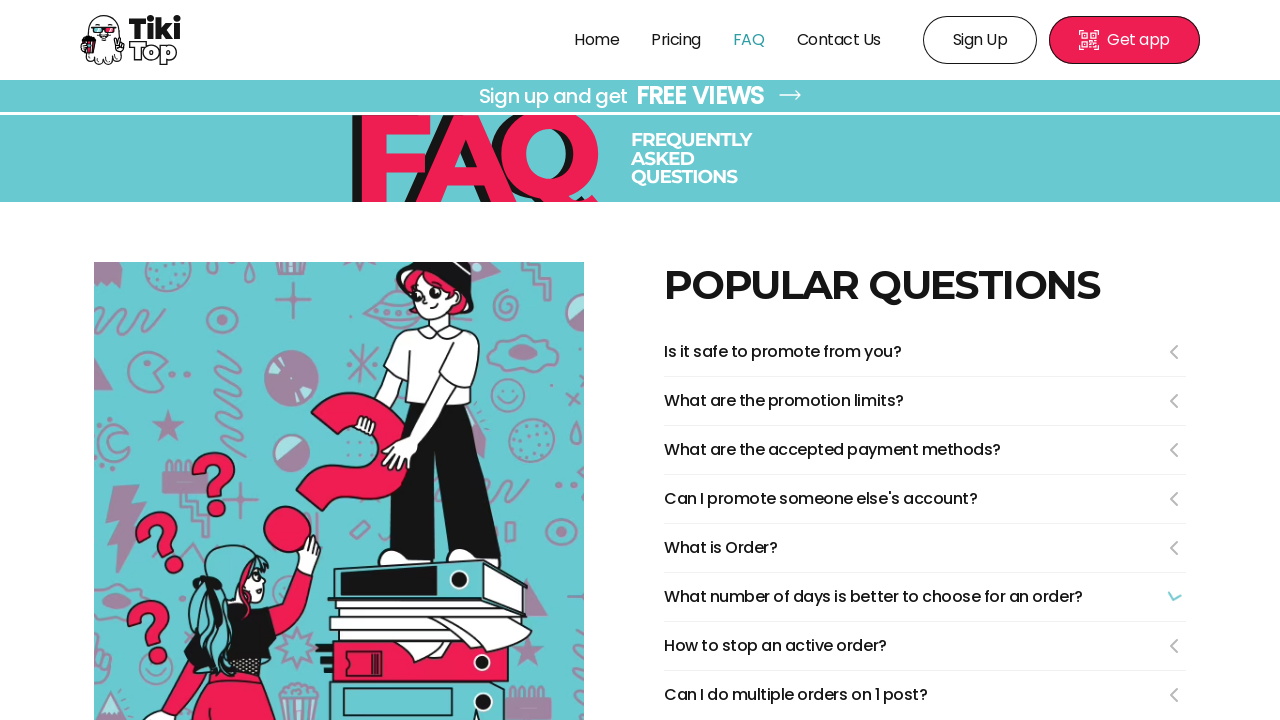

Expanded FAQ question 7 at (925, 652) on li.FaqInfoItem_item__awC4B >> nth=6
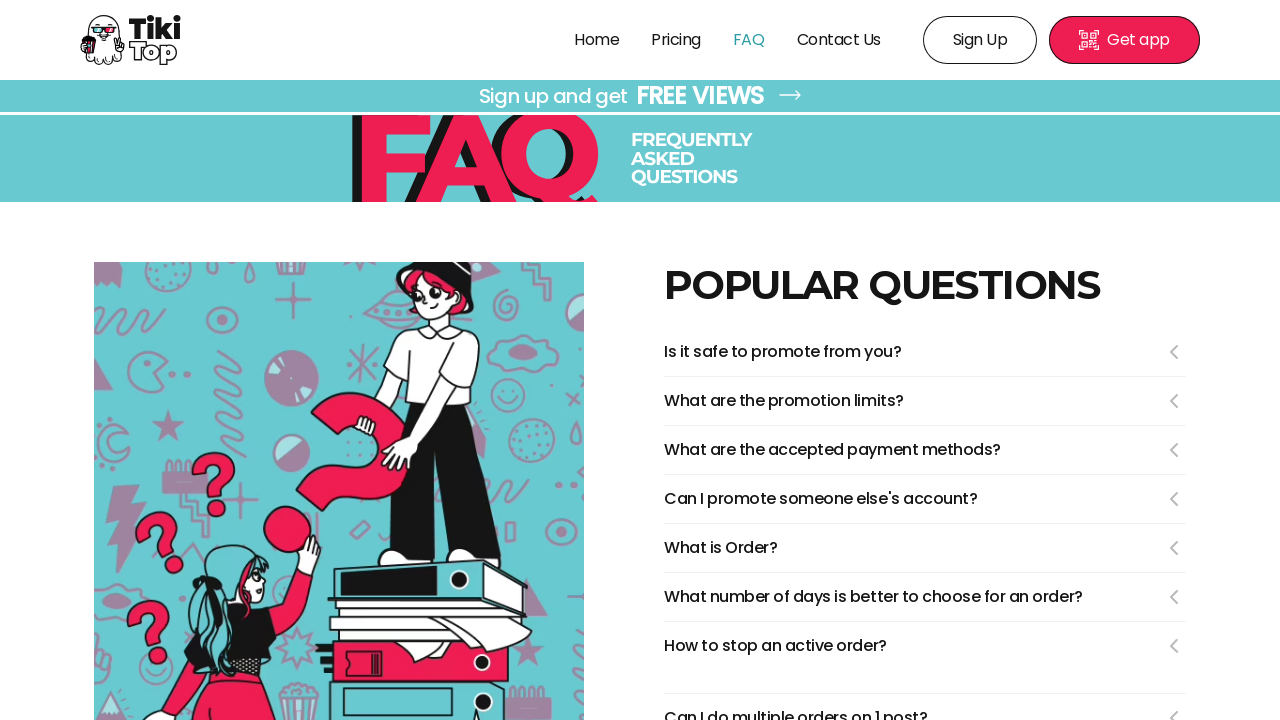

Collapsed FAQ question 7 at (925, 646) on li.FaqInfoItem_item__awC4B >> nth=6 >> summary.FaqInfoItem_faqSummary__eKNYE
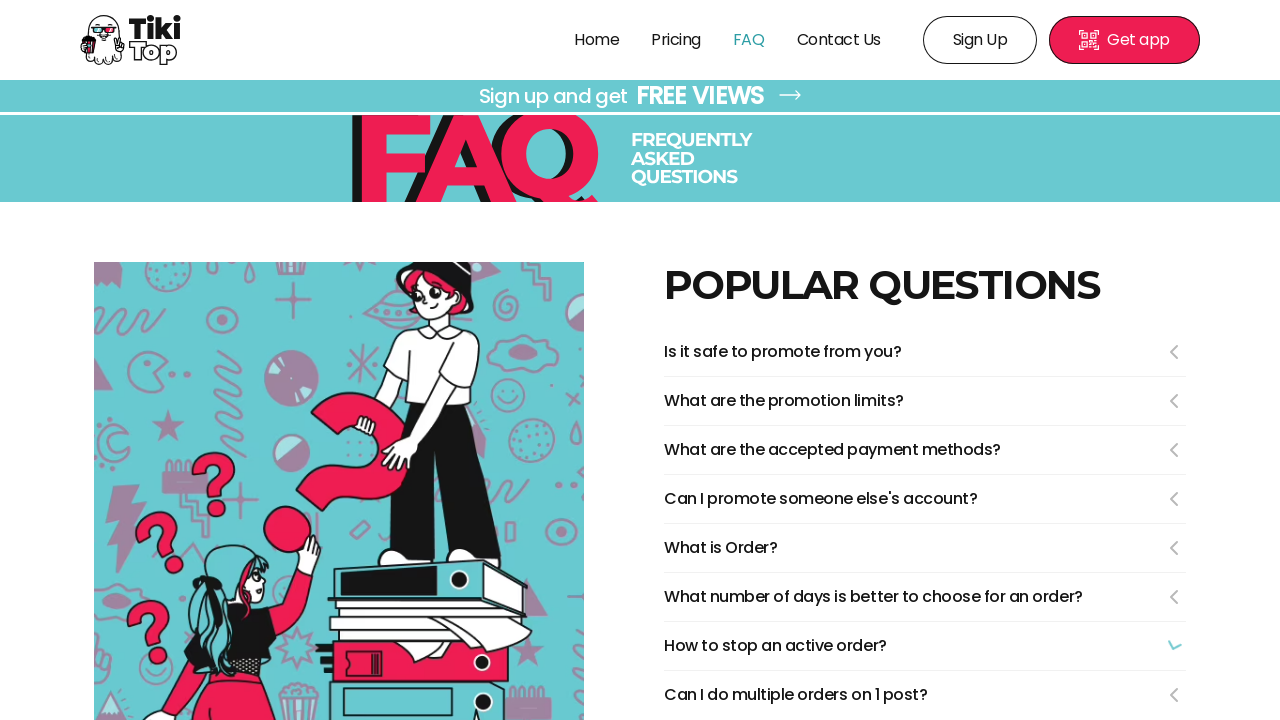

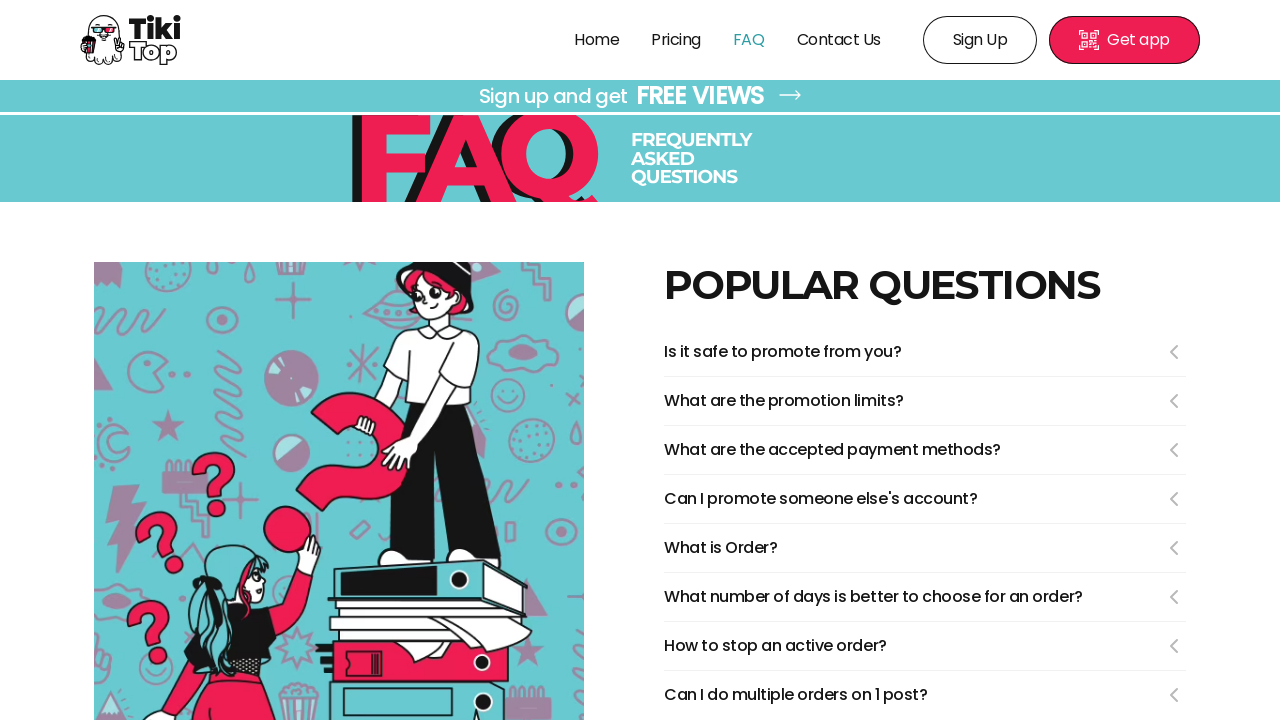